Tests clicking on Mail.ru social login button

Starting URL: https://b2c.passport.rt.ru

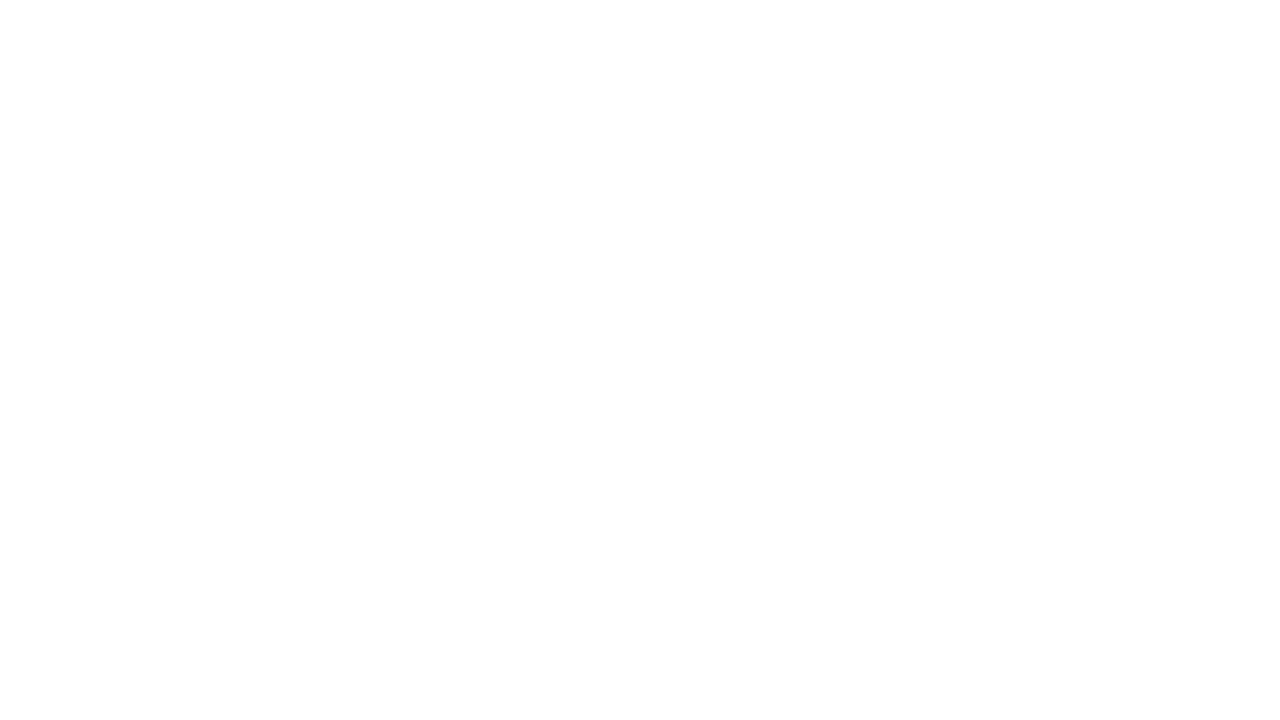

Login button became visible
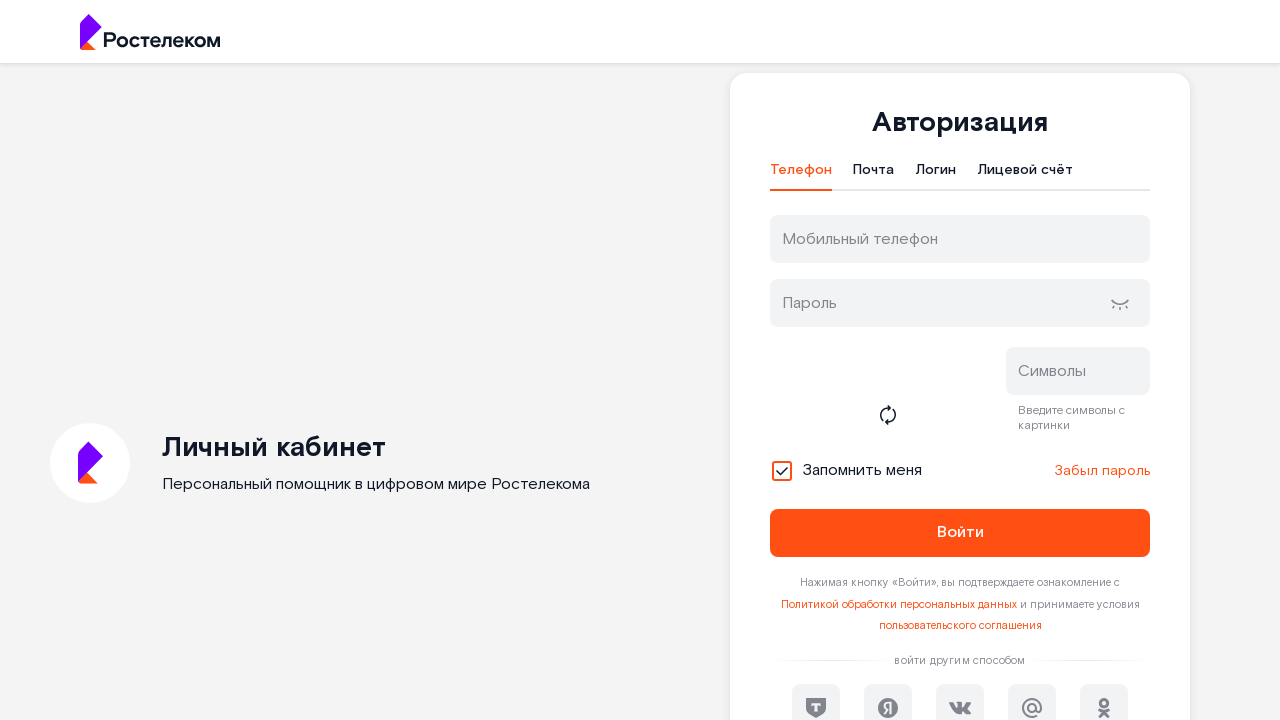

Clicked on Mail.ru social login button at (1032, 696) on #oidc_mail
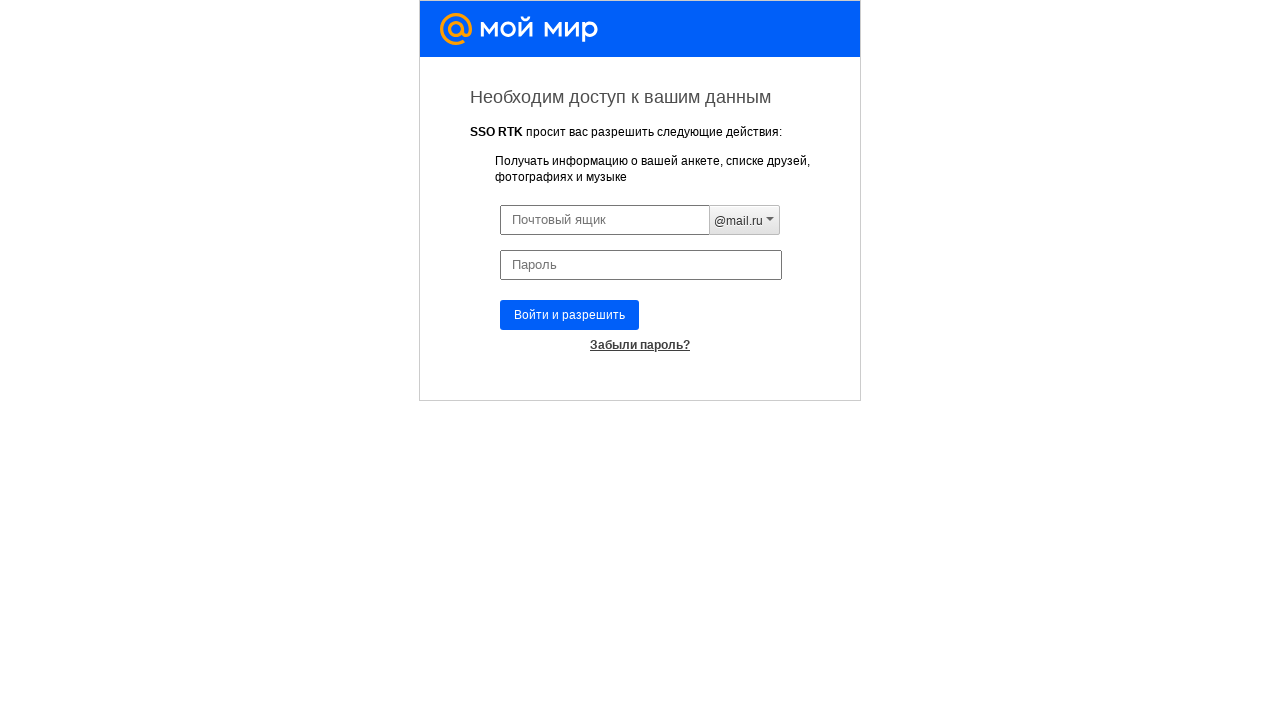

Waited 1 second for page to respond to Mail.ru button click
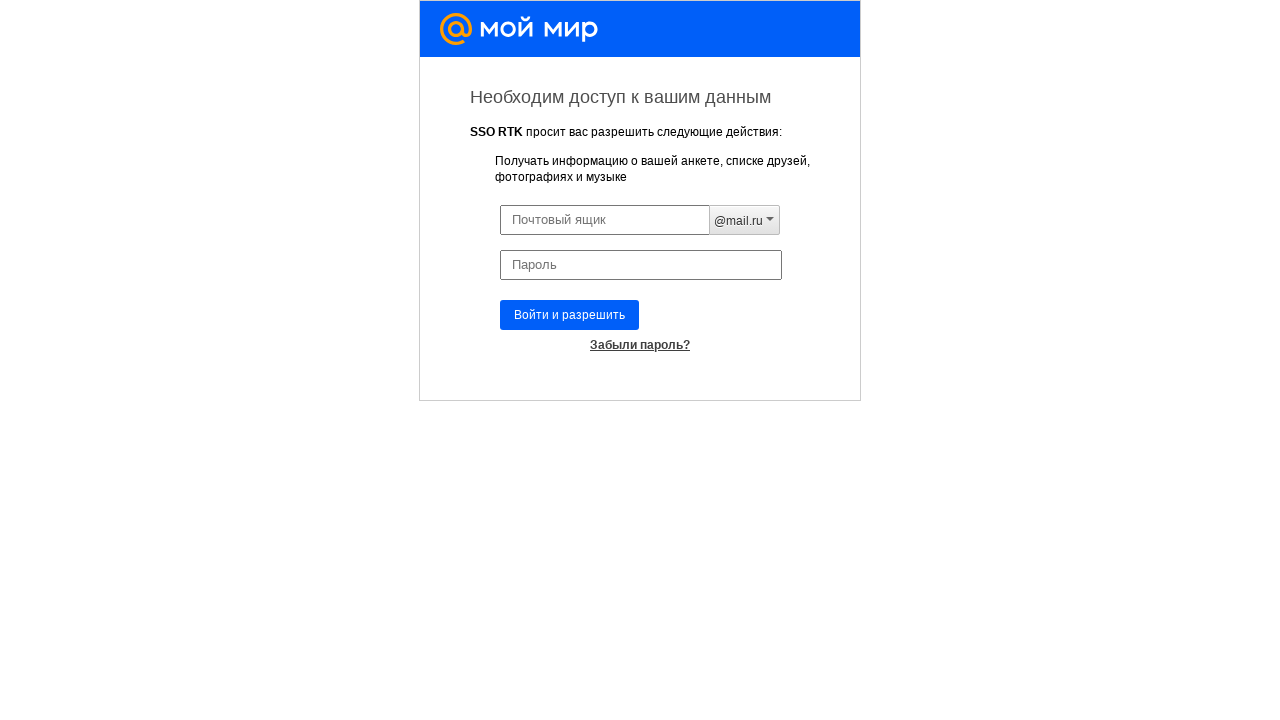

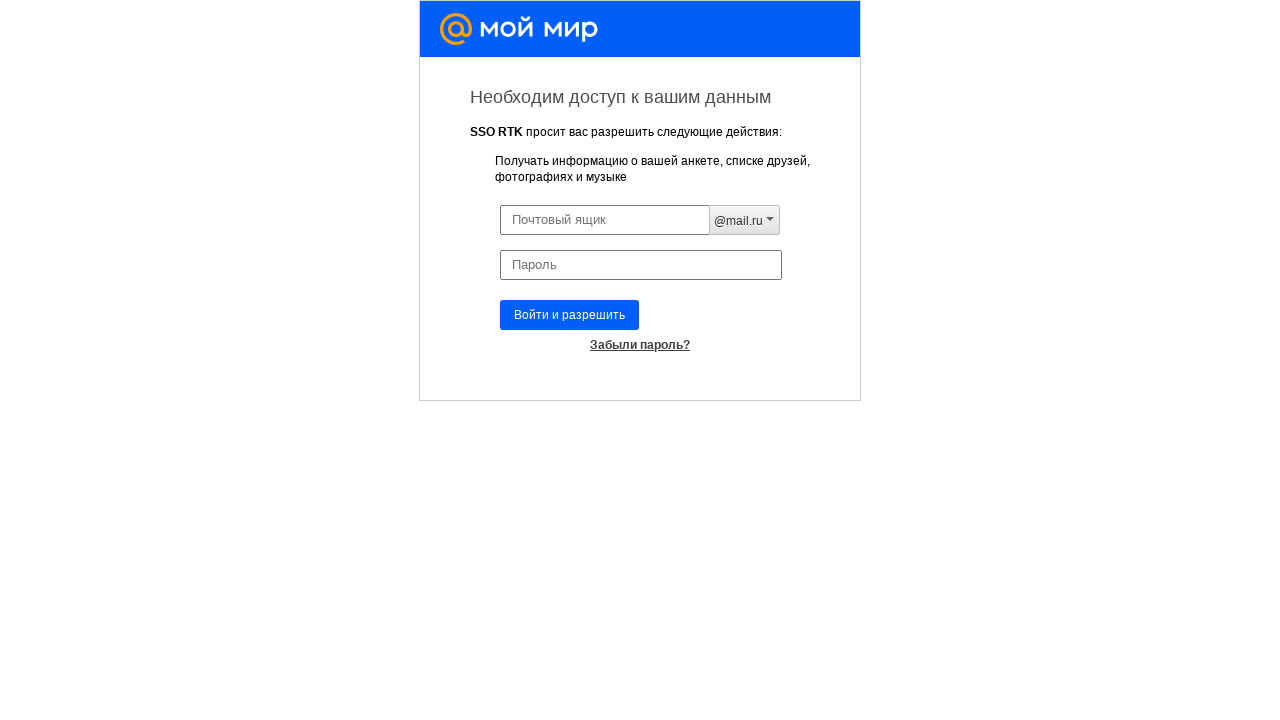